Navigates to anhtester.com and clicks on the "Website Testing" section heading to access that content area.

Starting URL: https://anhtester.com

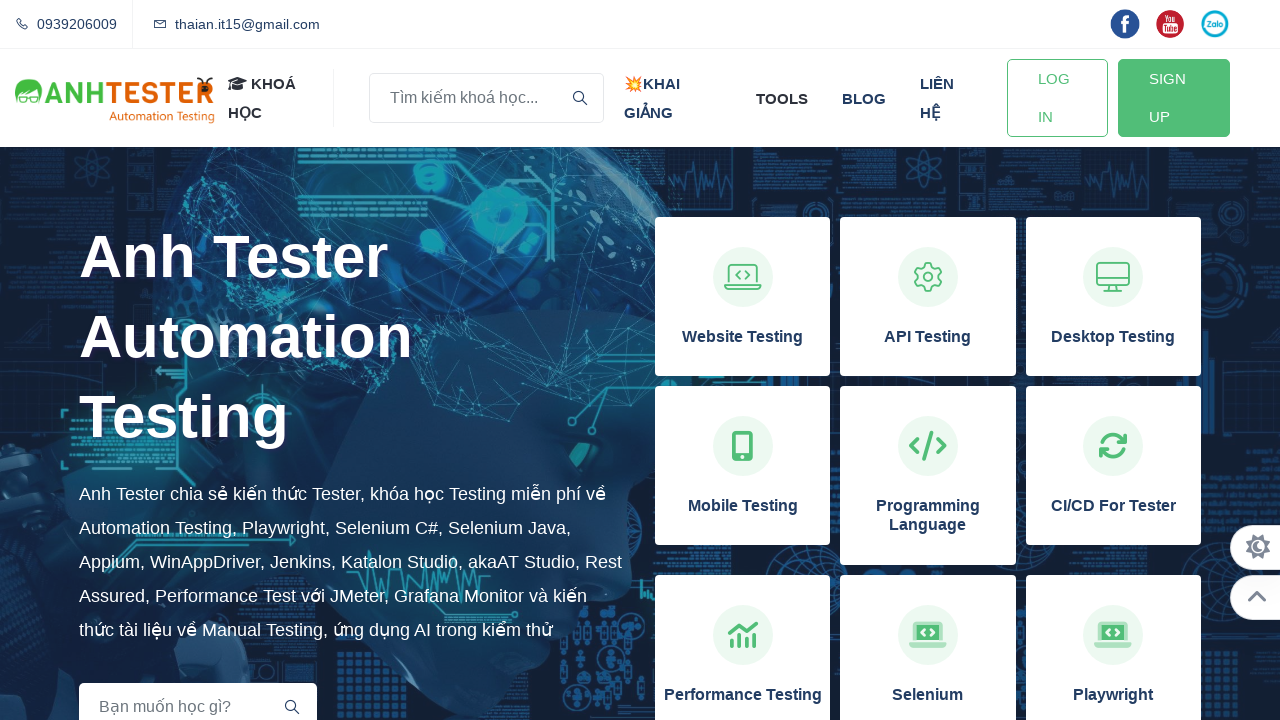

Clicked on the 'Website Testing' section heading at (743, 337) on xpath=//h3[normalize-space()='Website Testing']
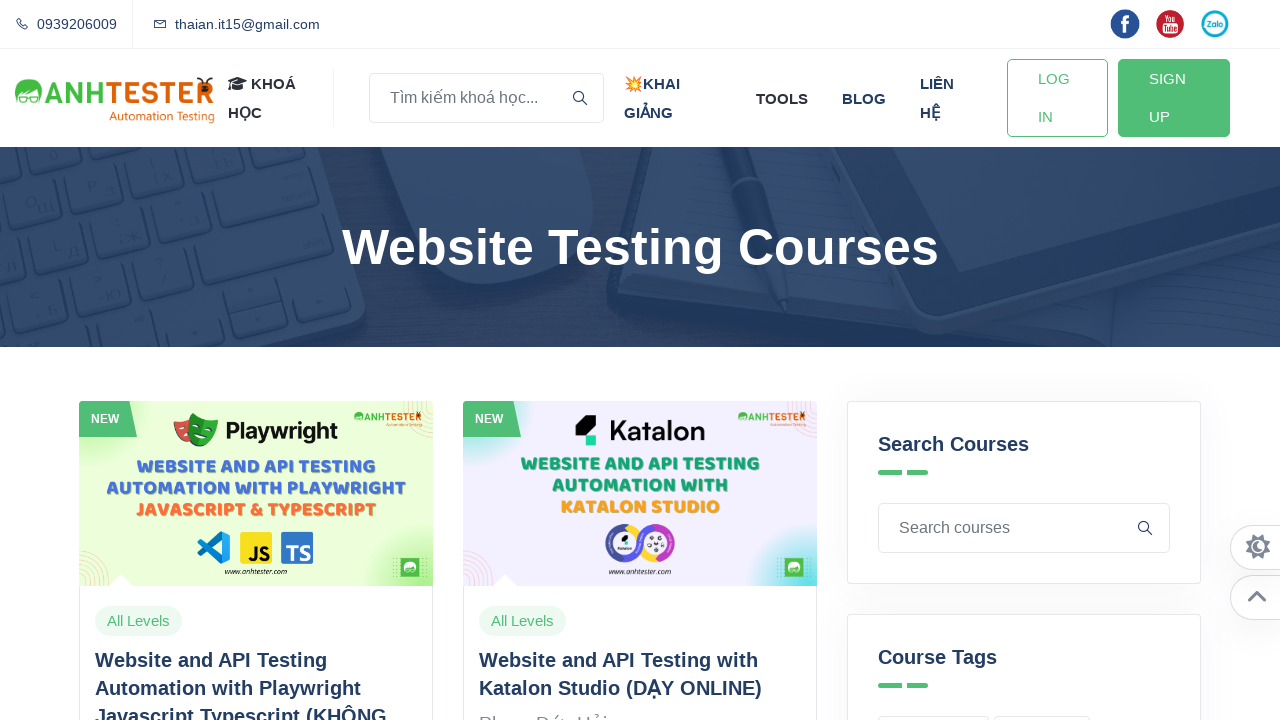

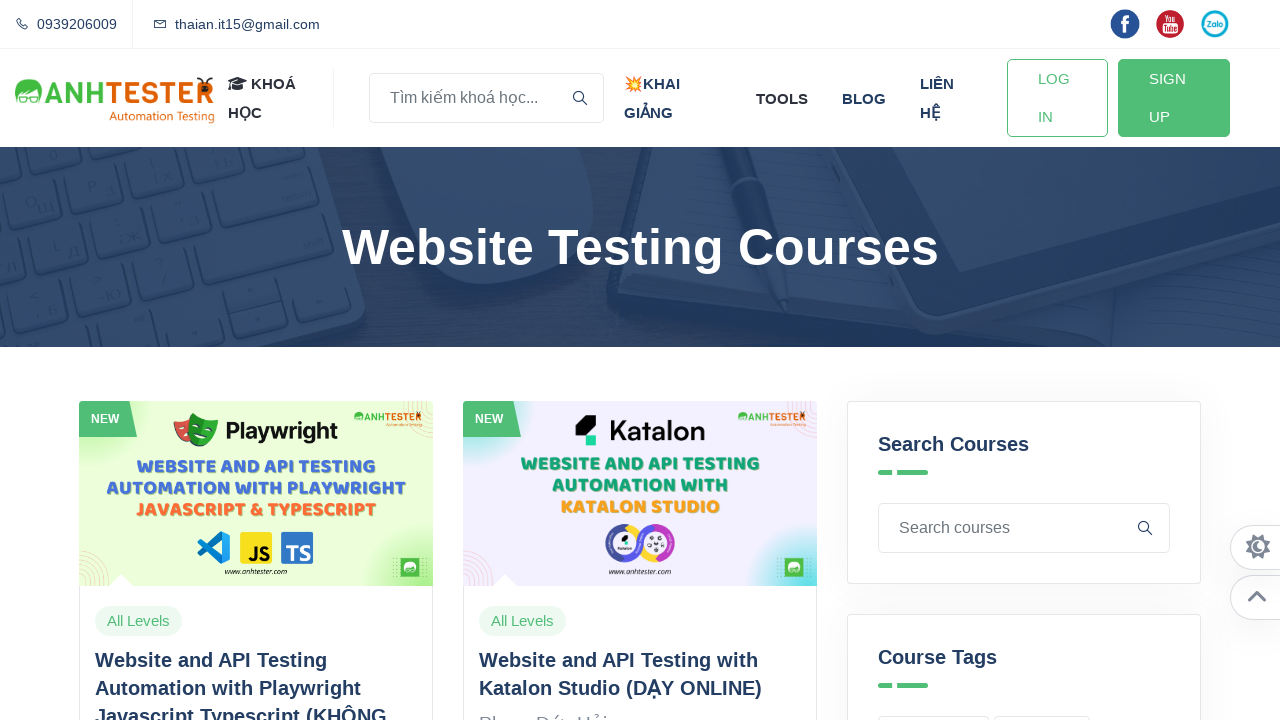